Tests JavaScript confirm dialog by clicking a button that triggers a confirm, dismissing it, and verifying the result shows Cancel was clicked

Starting URL: https://the-internet.herokuapp.com/javascript_alerts

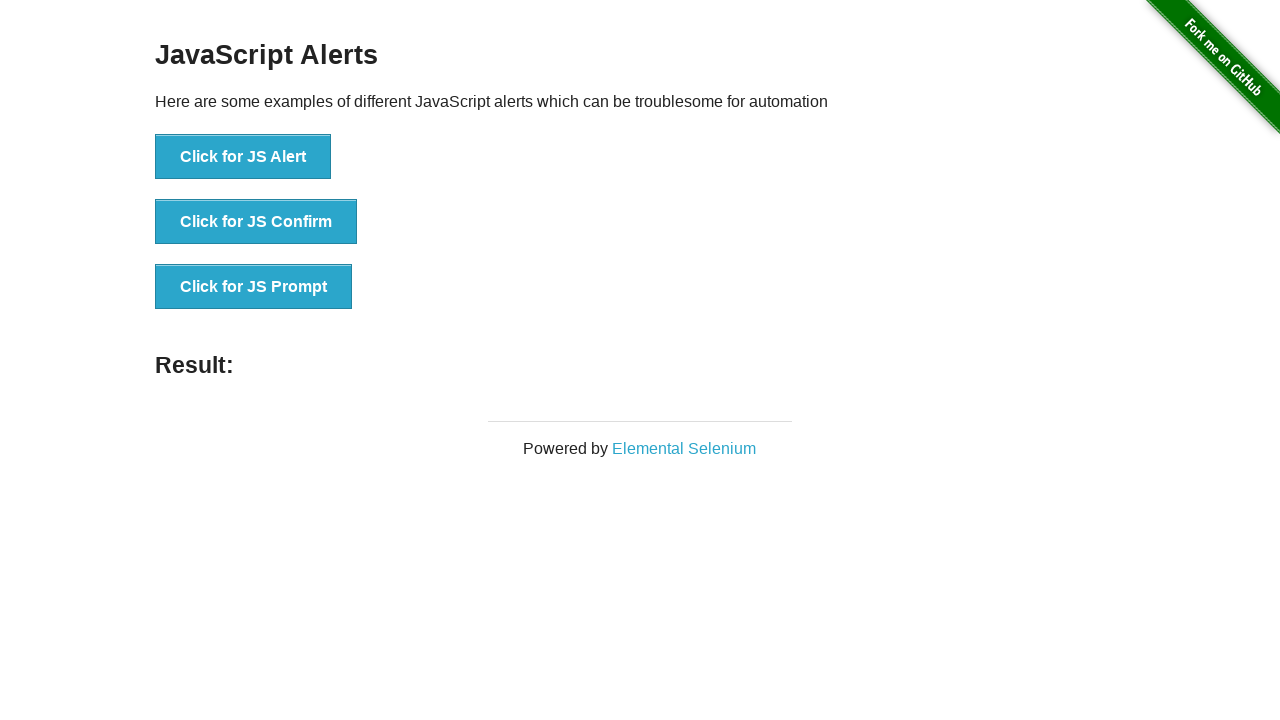

Registered dialog handler to dismiss confirm dialog
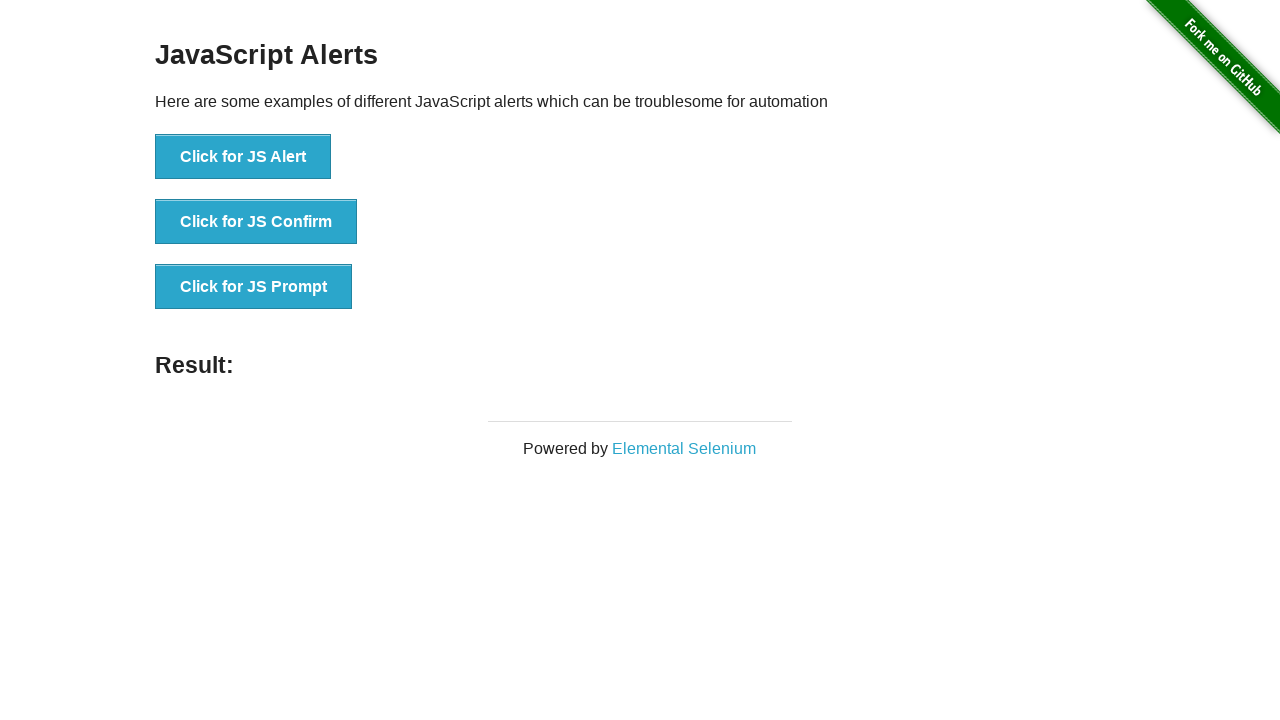

Clicked JavaScript confirm button at (256, 222) on button[onclick*='jsConfirm']
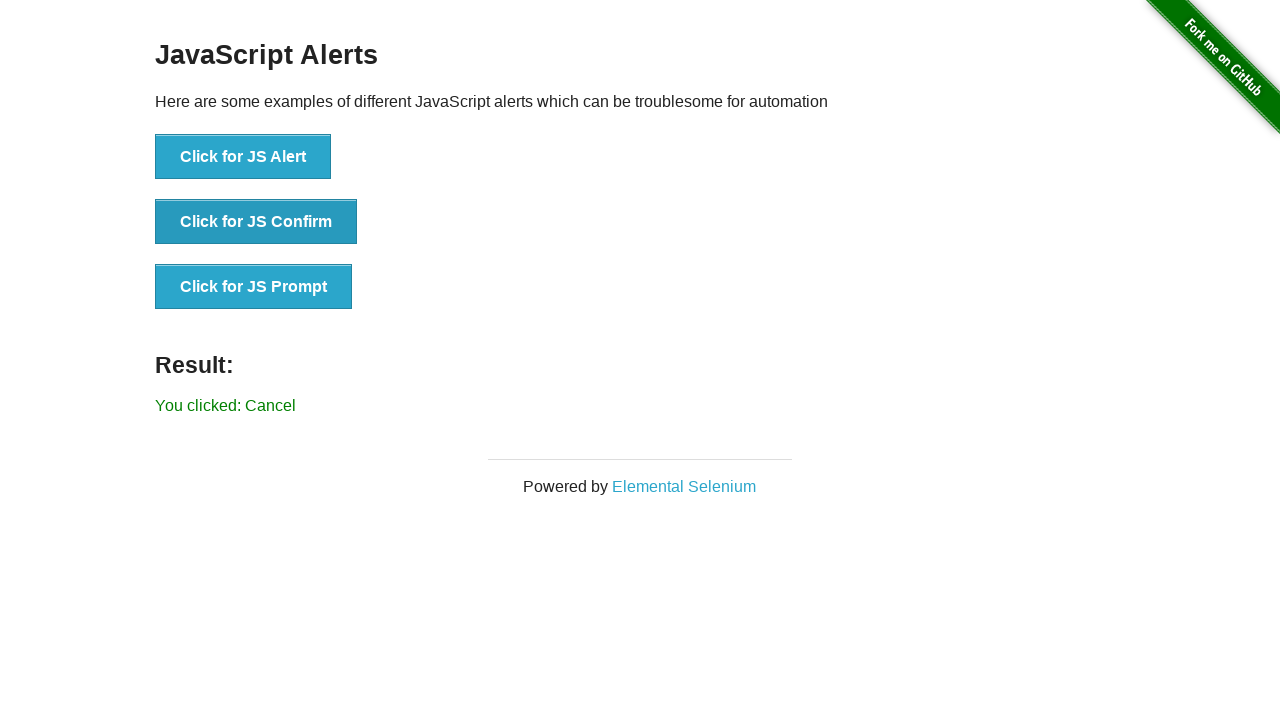

Result text appeared after dismissing confirm dialog
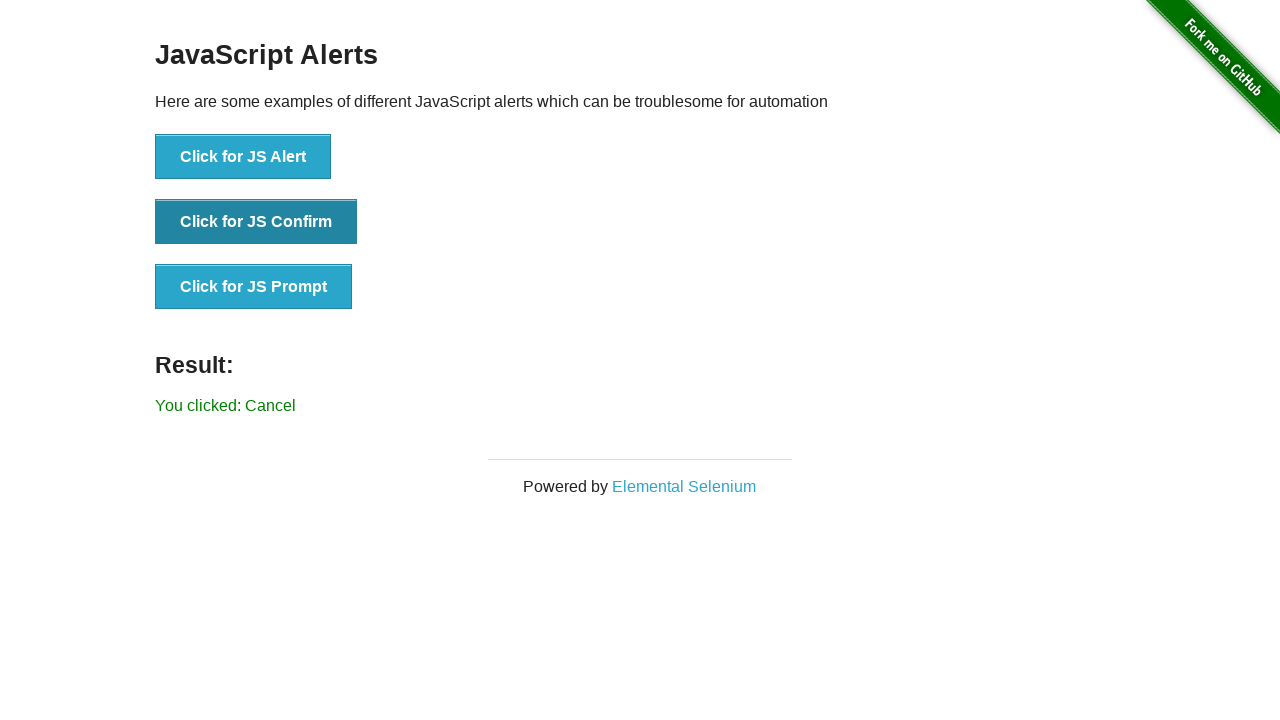

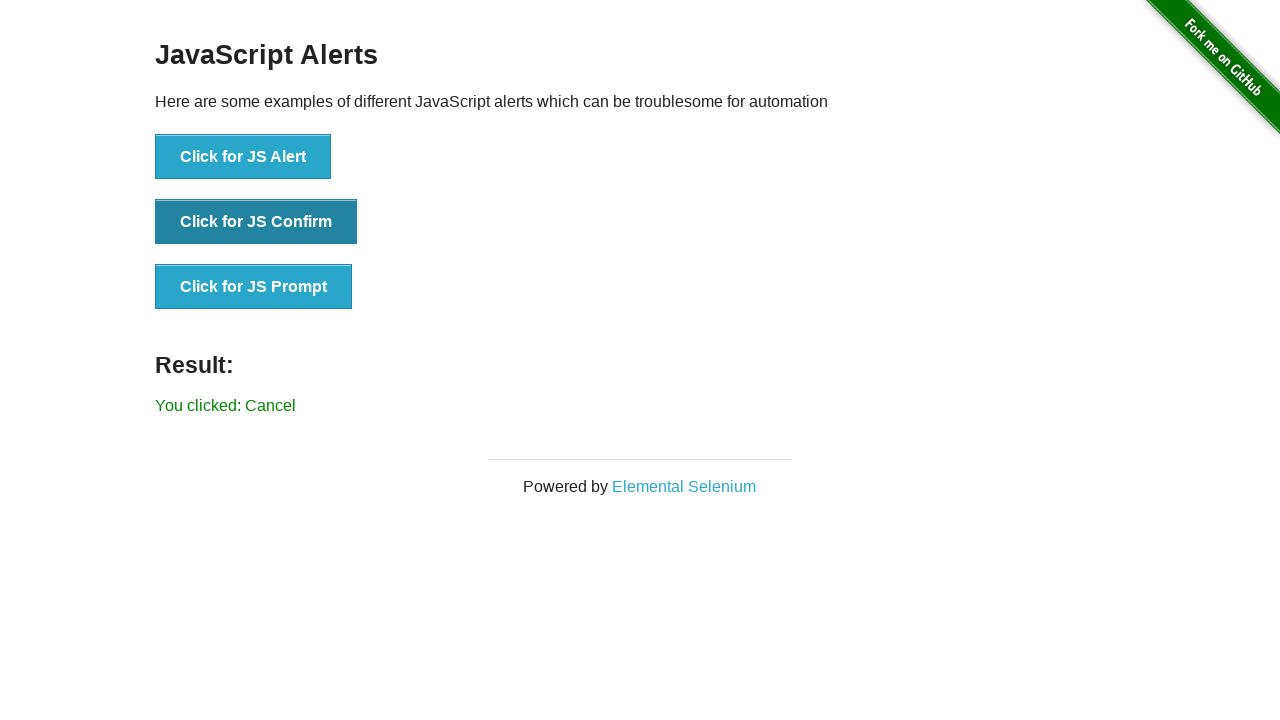